Clicks the blue button 5 times to verify the button is clickable and the text changes

Starting URL: https://the-internet.herokuapp.com/challenging_dom

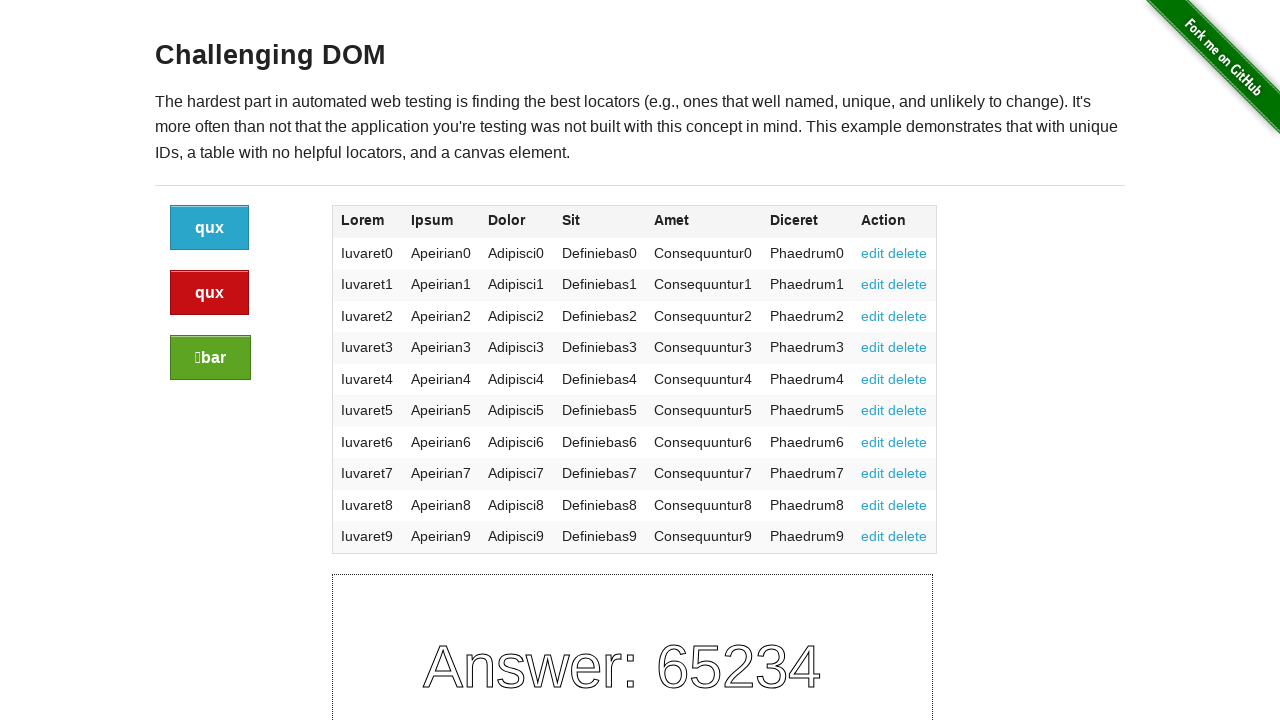

Navigated to the-internet.herokuapp.com/challenging_dom
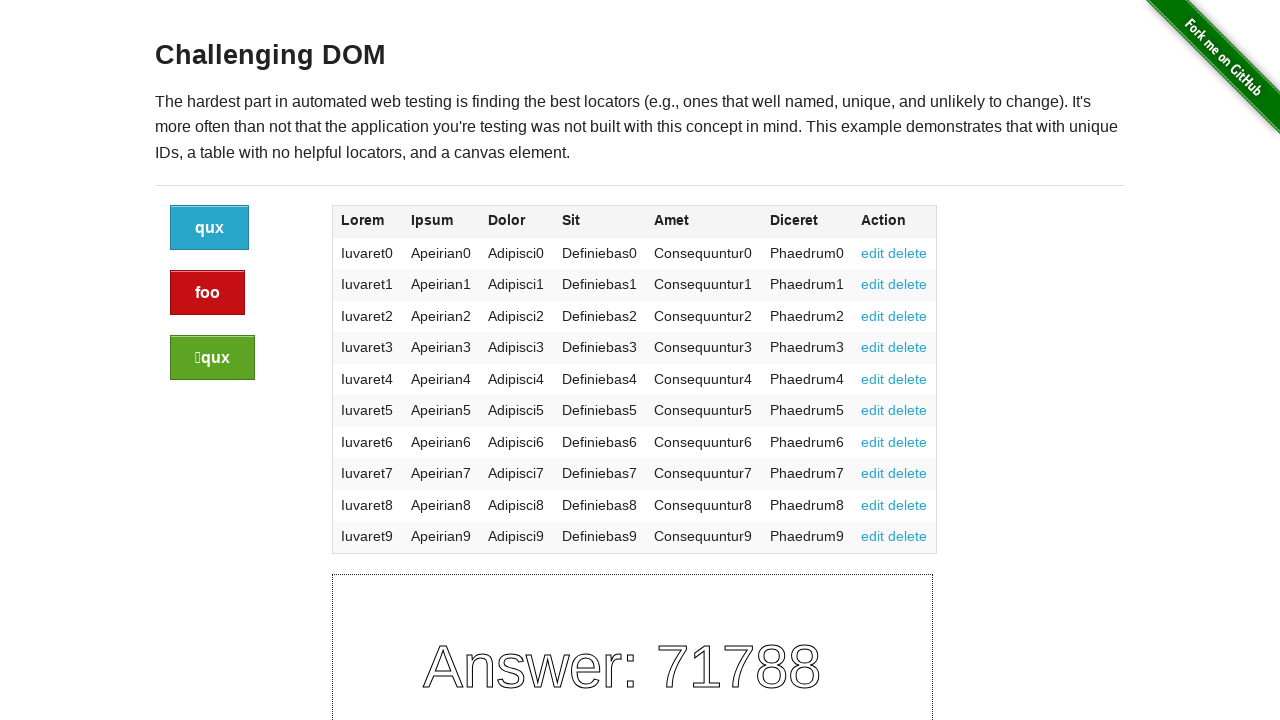

Clicked blue button (click 1 of 5) at (210, 228) on .button >> nth=0
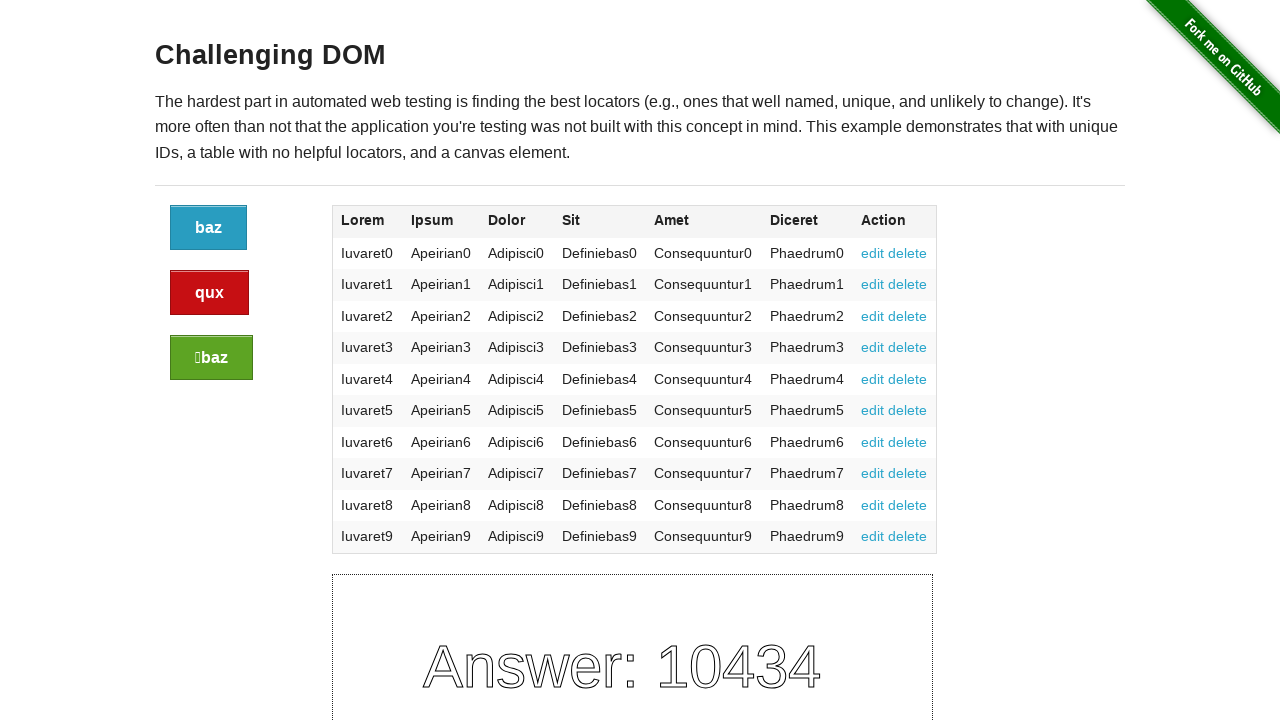

Clicked blue button (click 2 of 5) at (208, 228) on .button >> nth=0
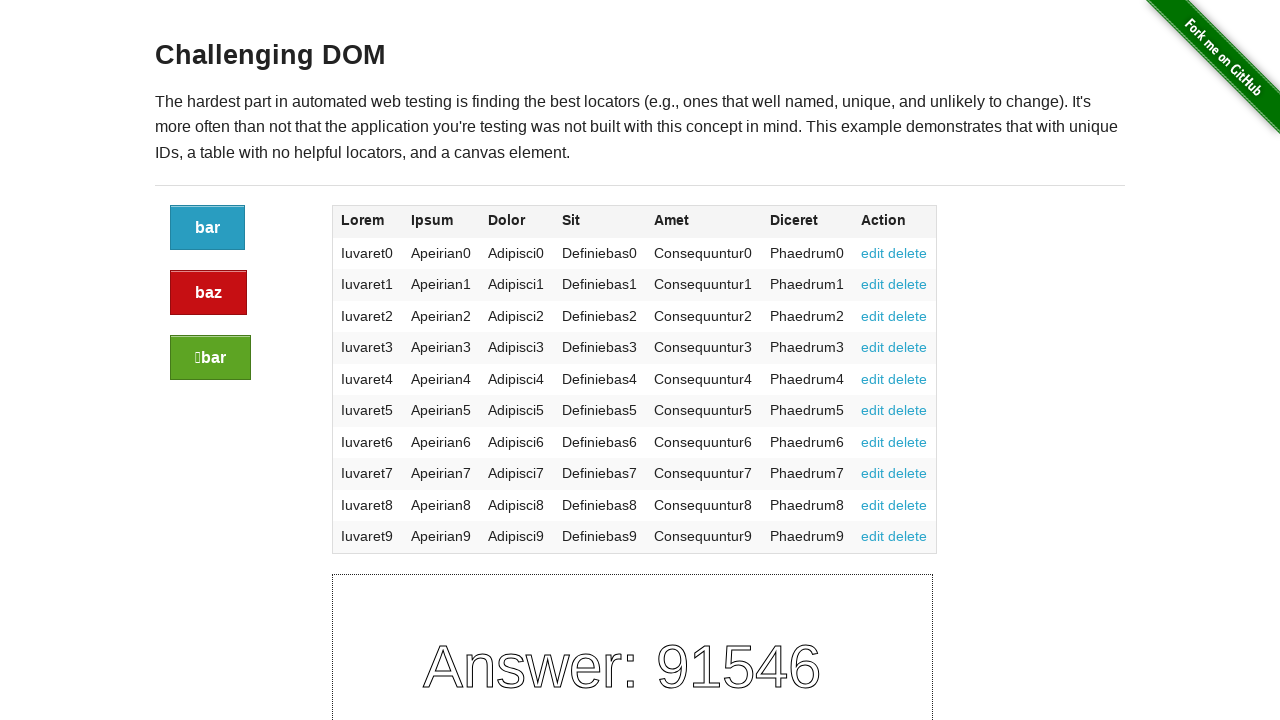

Clicked blue button (click 3 of 5) at (208, 228) on .button >> nth=0
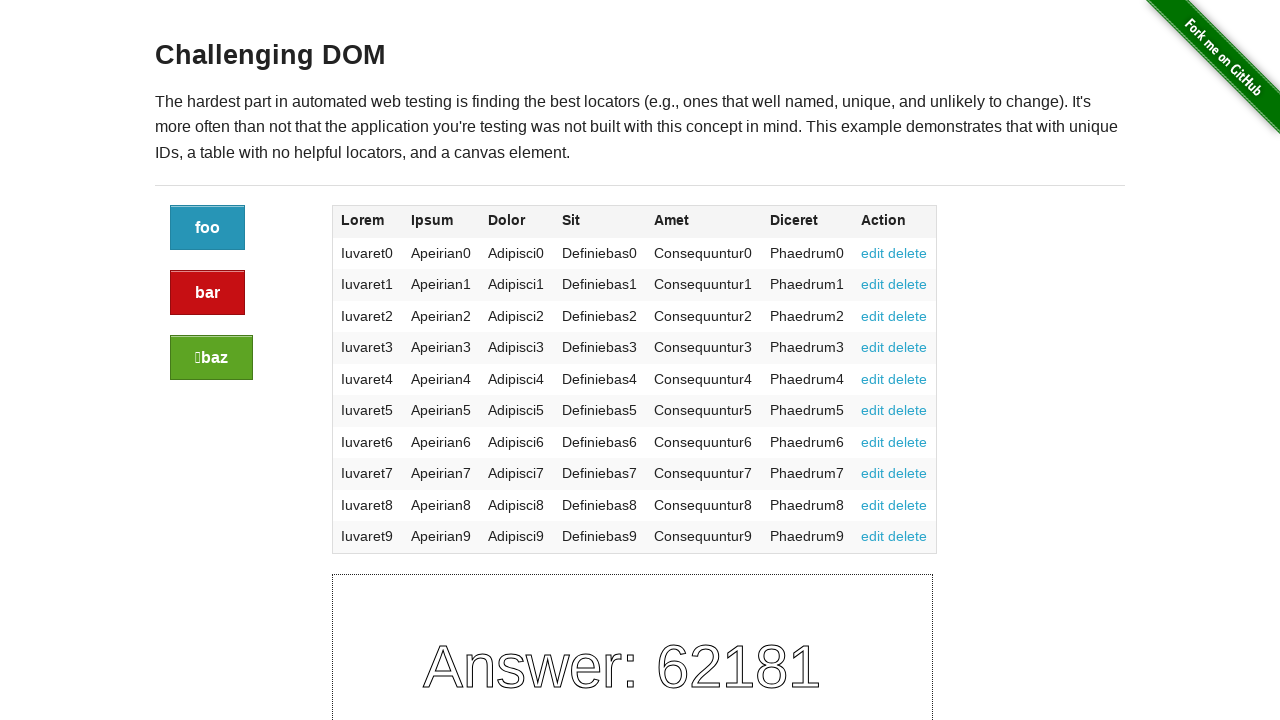

Clicked blue button (click 4 of 5) at (208, 228) on .button >> nth=0
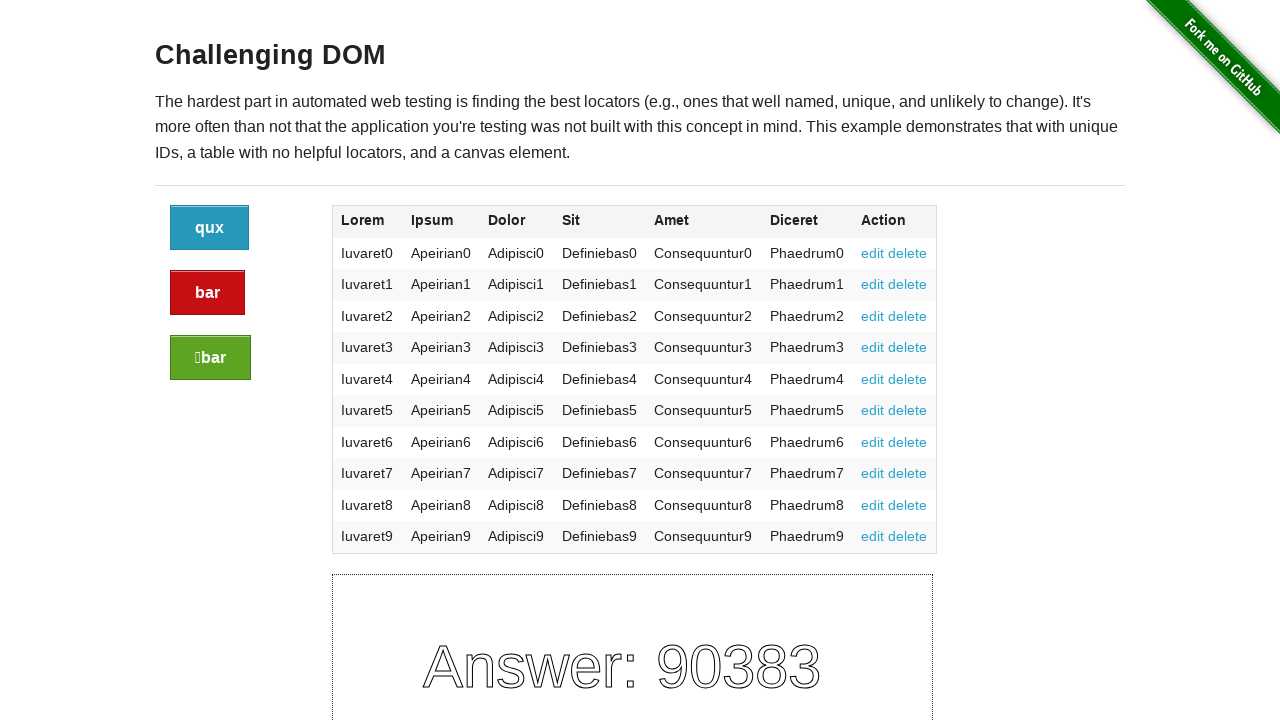

Clicked blue button (click 5 of 5) at (210, 228) on .button >> nth=0
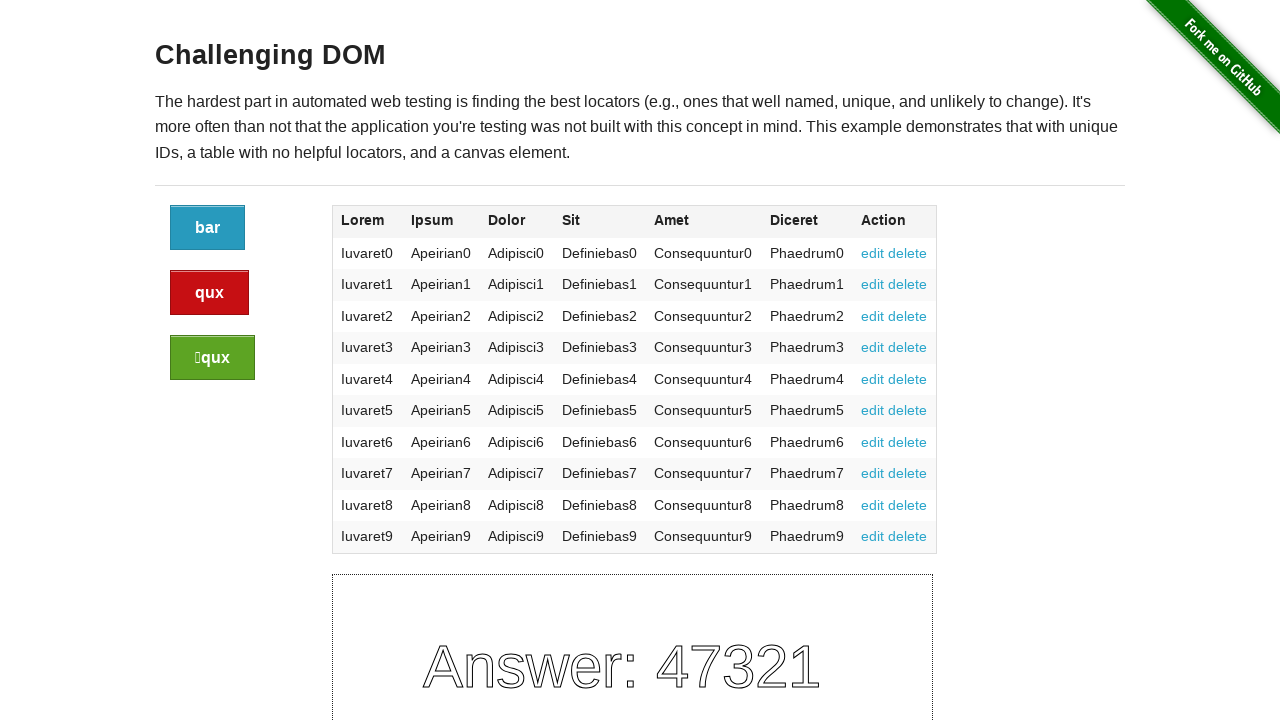

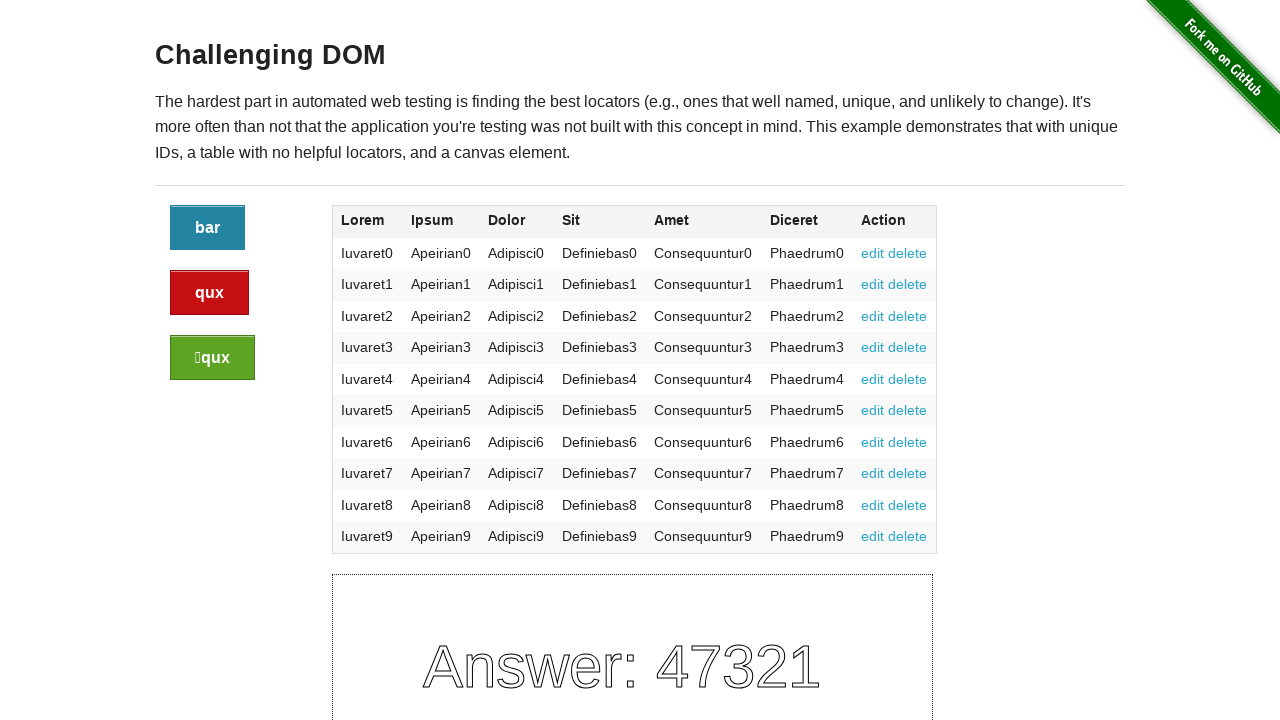